Tests JavaScript alert handling by clicking a prompt button, entering text, and verifying the result

Starting URL: https://the-internet.herokuapp.com

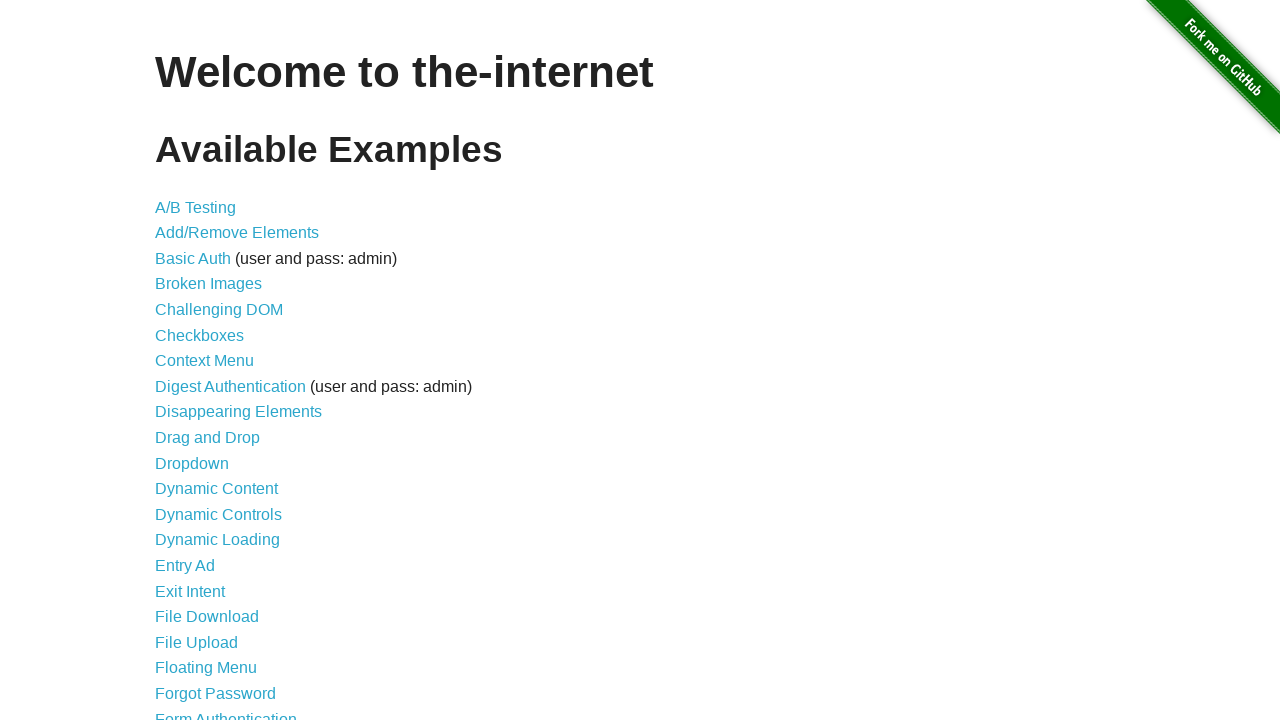

Clicked on JavaScript Alerts link at (214, 361) on xpath=//a[text()='JavaScript Alerts']
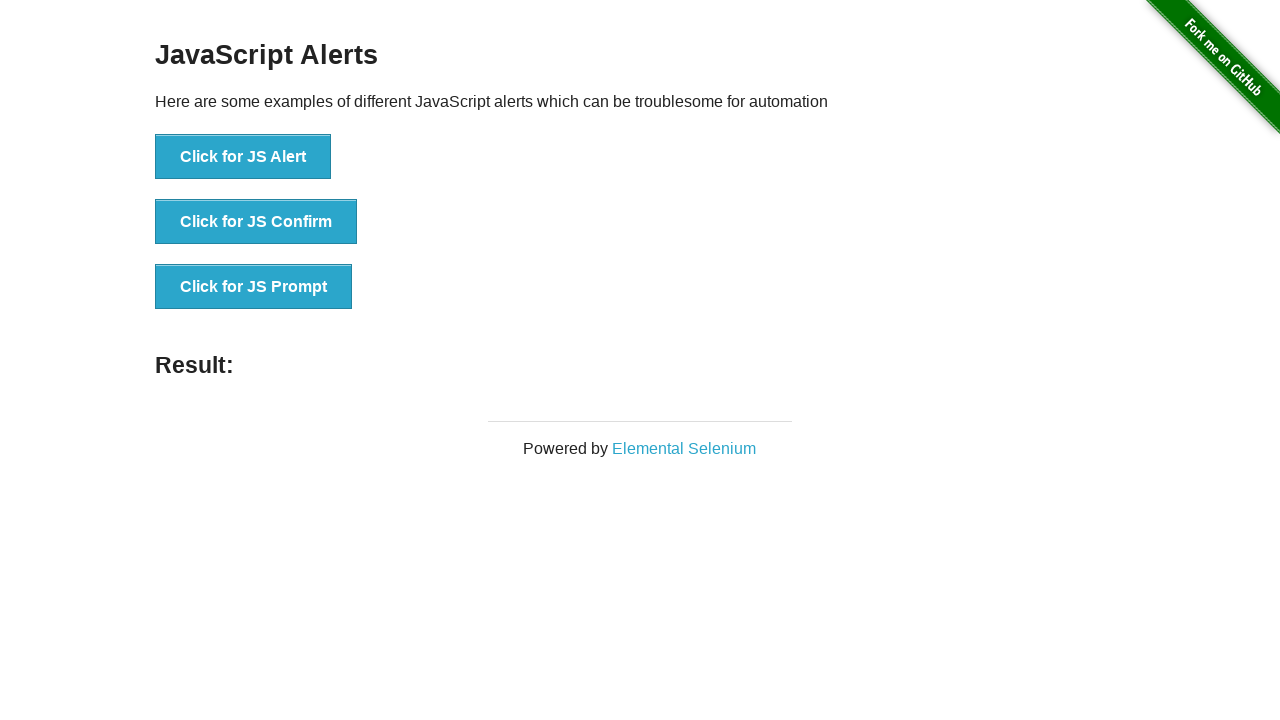

JavaScript Alerts page loaded
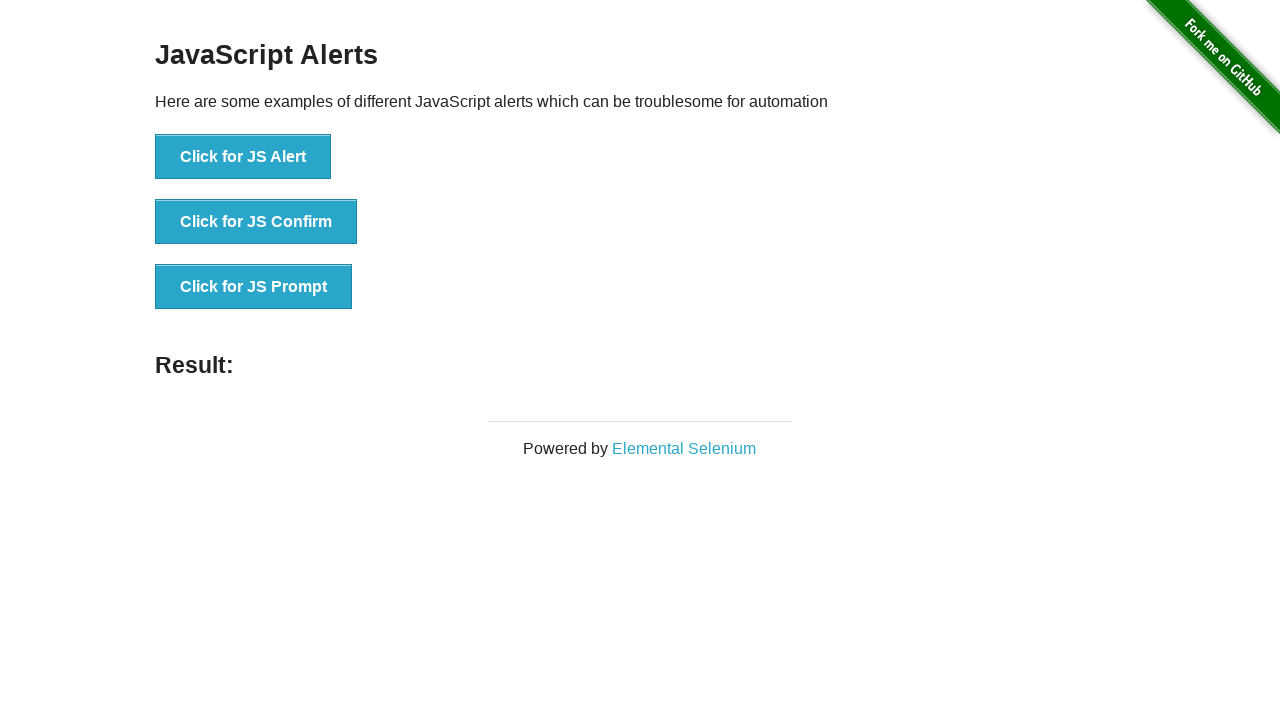

Dialog handler registered
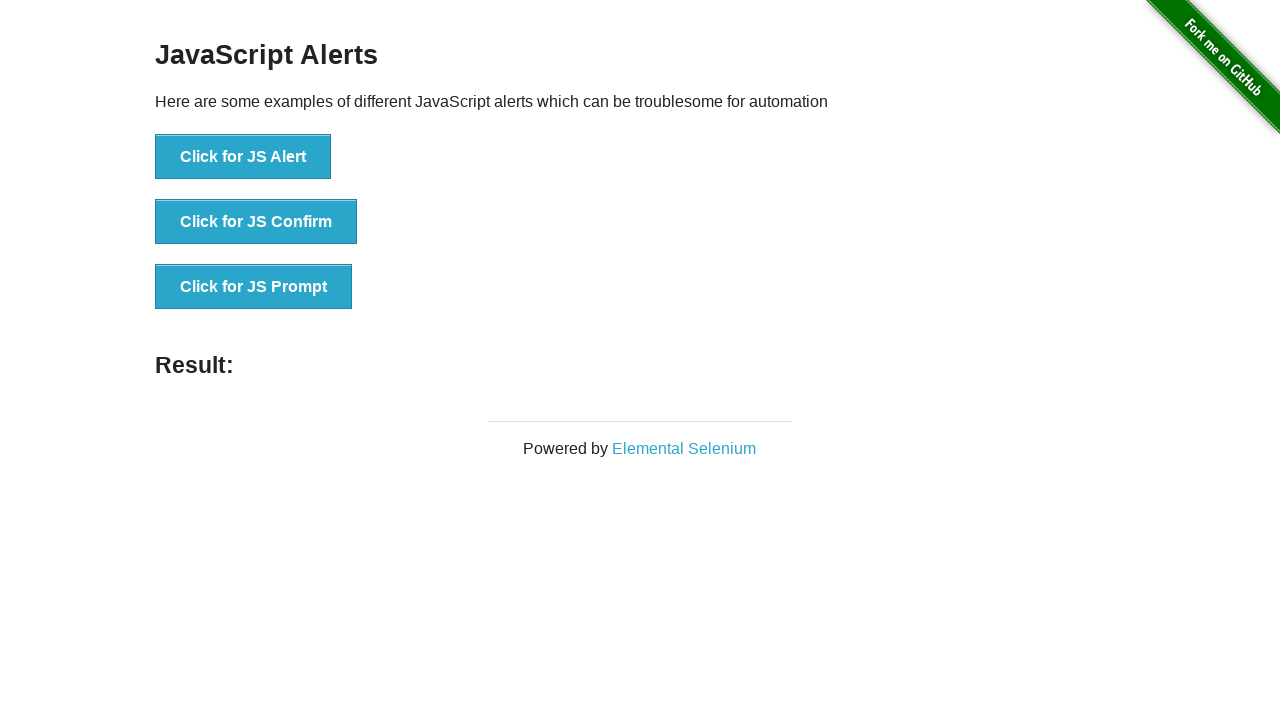

Clicked JS Prompt button and handled dialog with text input 'Test' at (254, 287) on xpath=//button[text()='Click for JS Prompt']
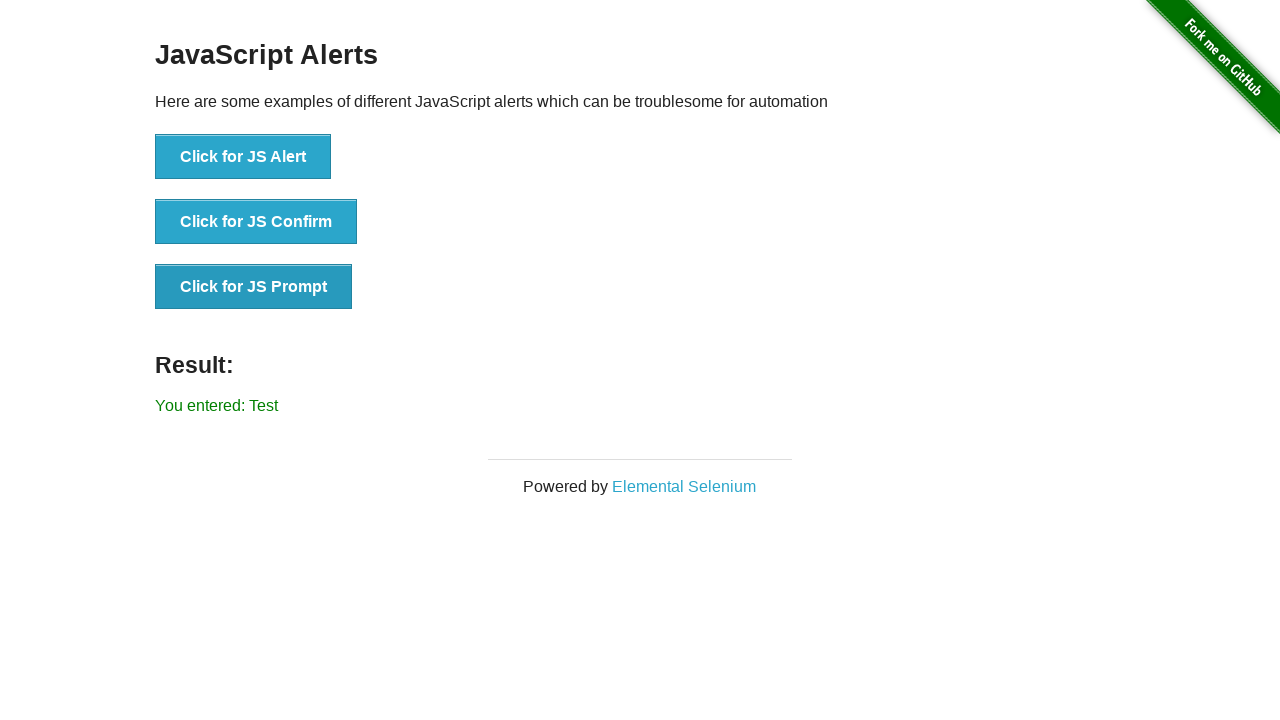

Result element appeared on page
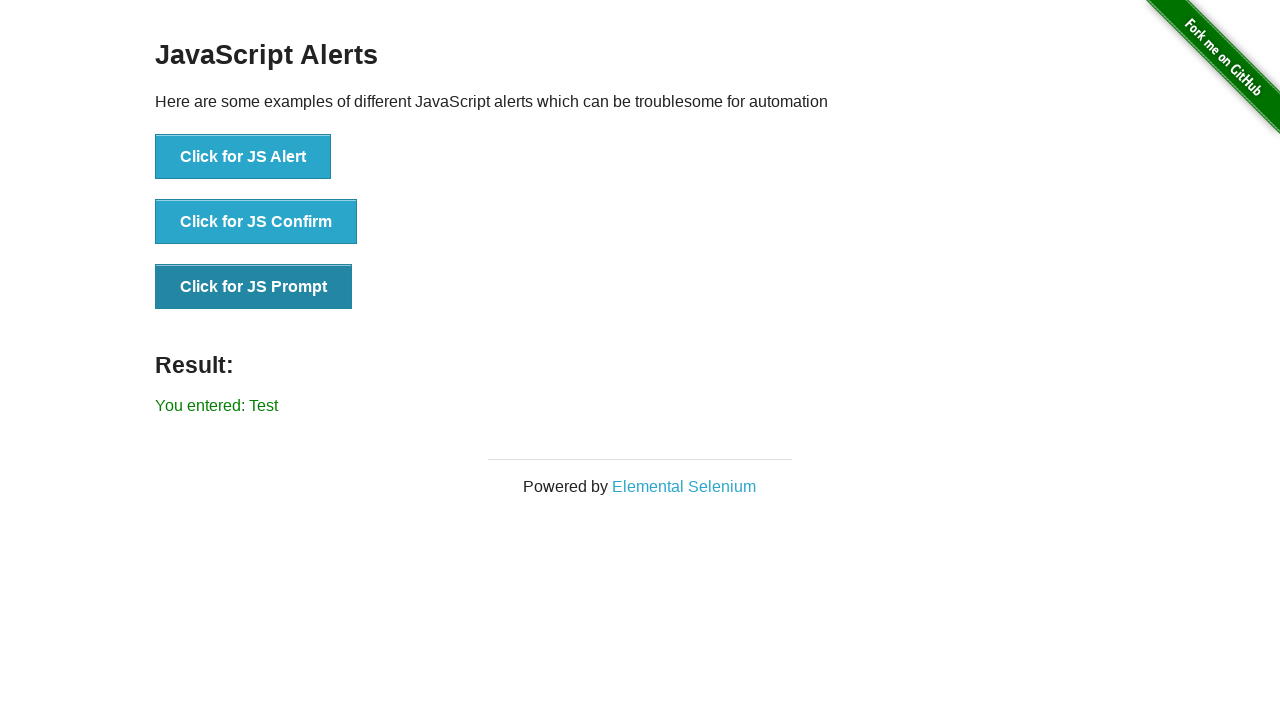

Retrieved result text: You entered: Test
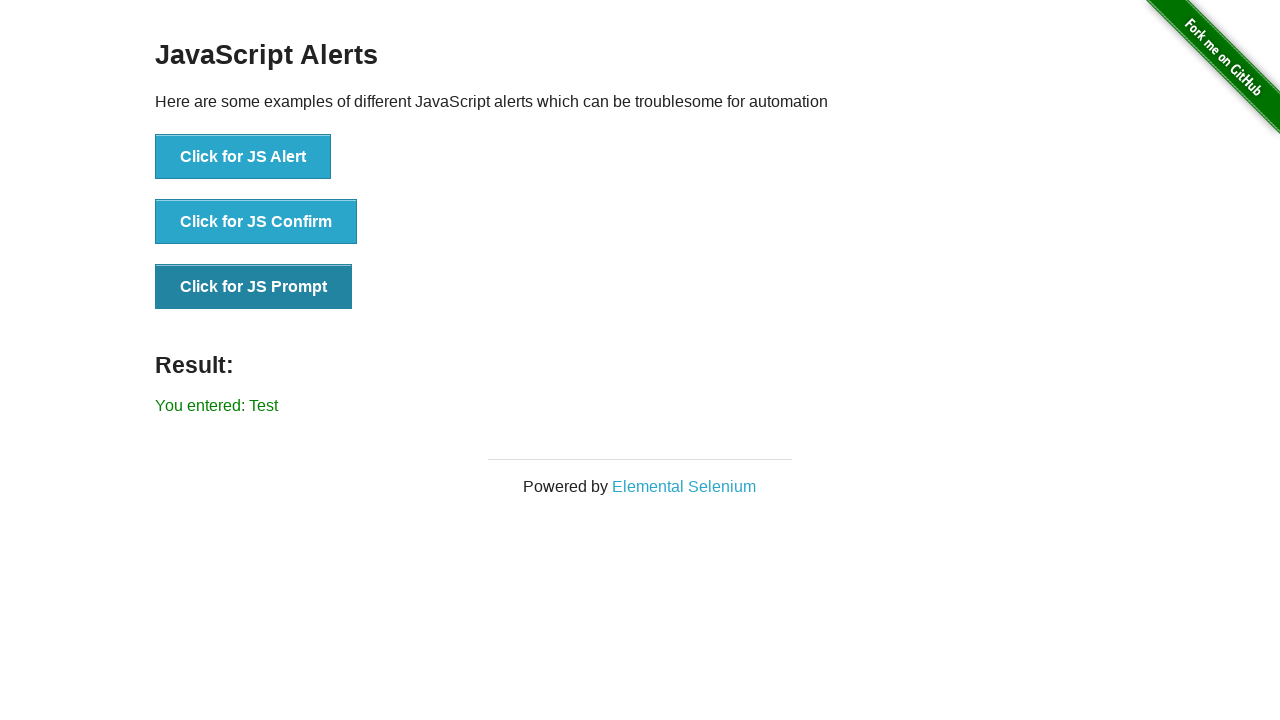

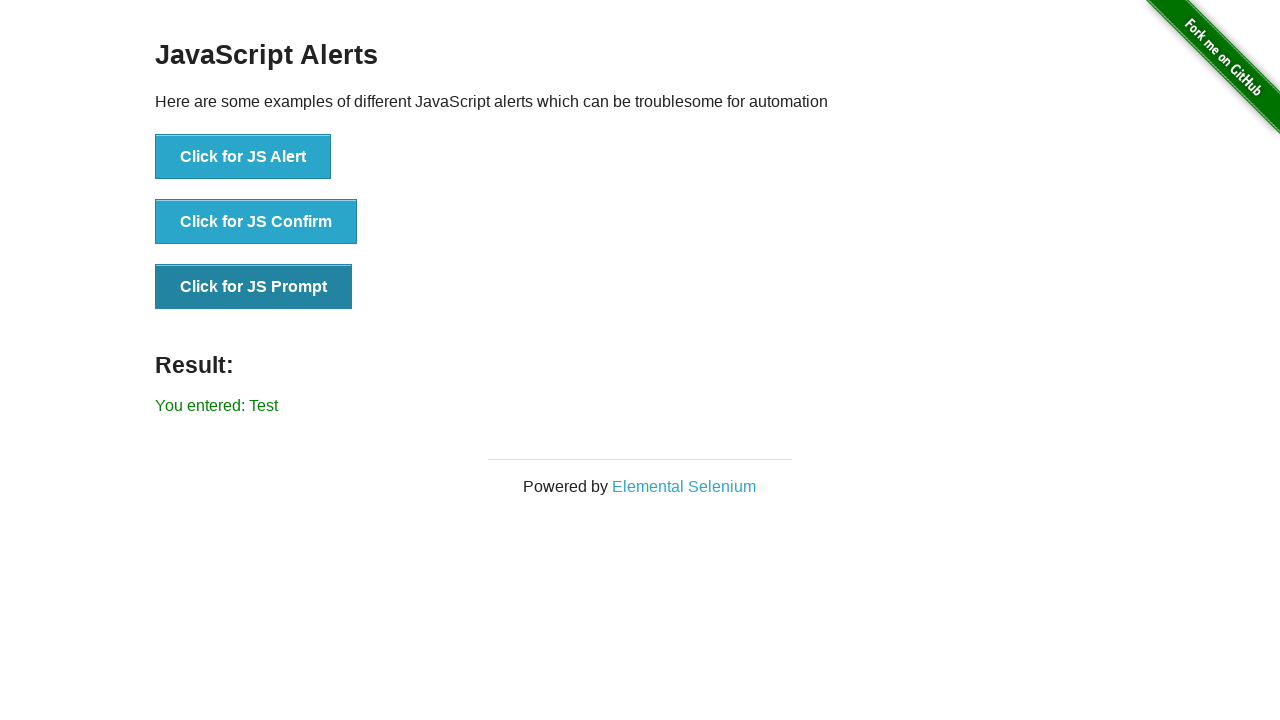